Tests the simple alert by clicking the alert button and accepting the alert

Starting URL: https://demoqa.com/alerts

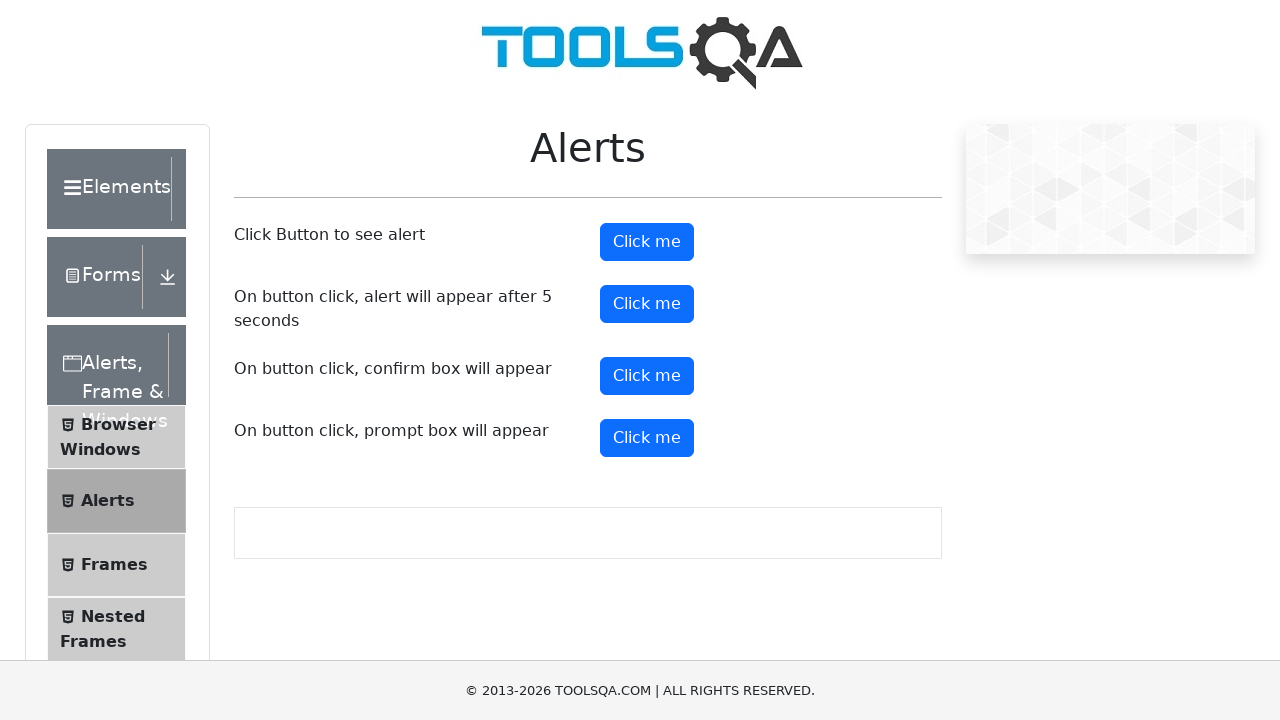

Set up dialog handler to accept alerts
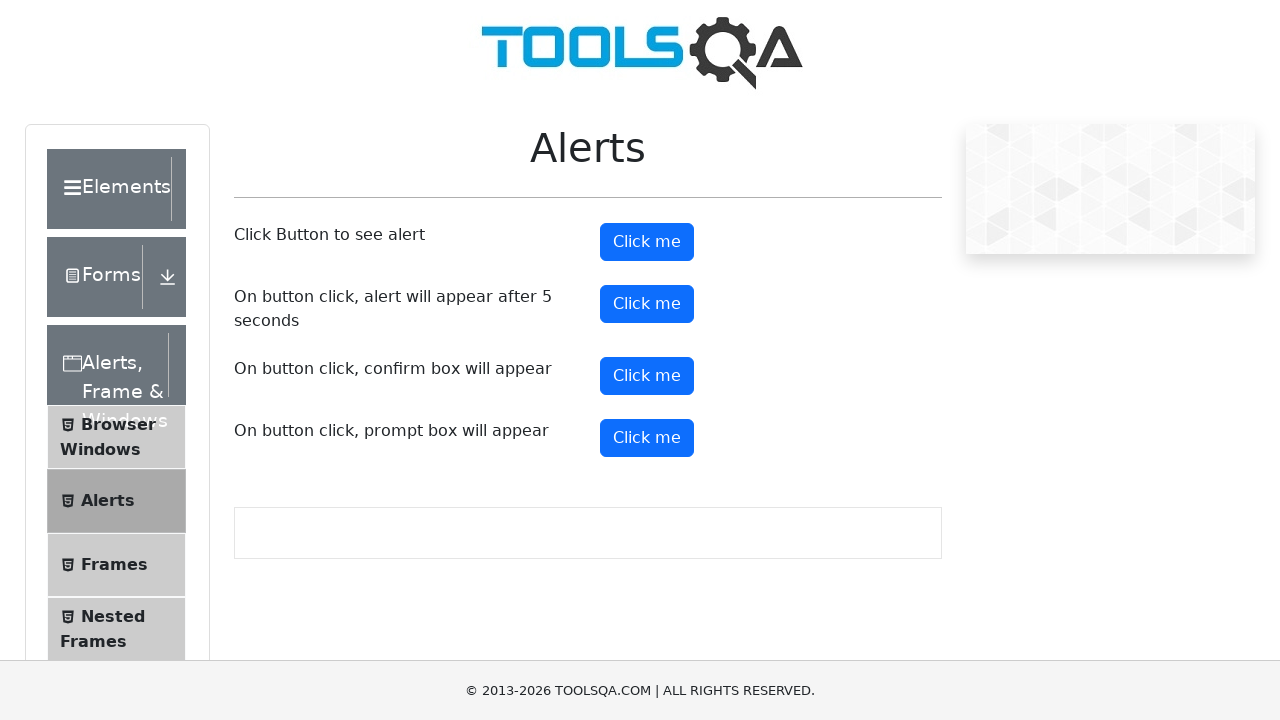

Clicked the alert button at (647, 242) on #alertButton
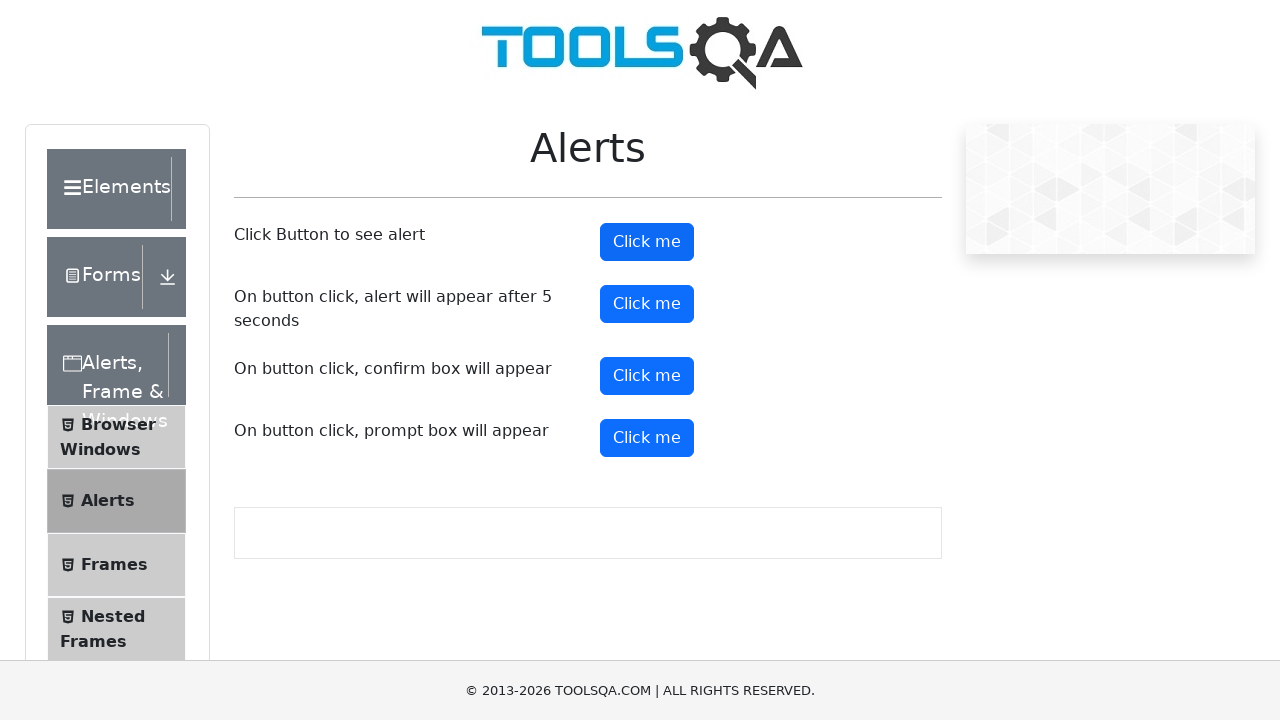

Waited for alert dialog to be processed
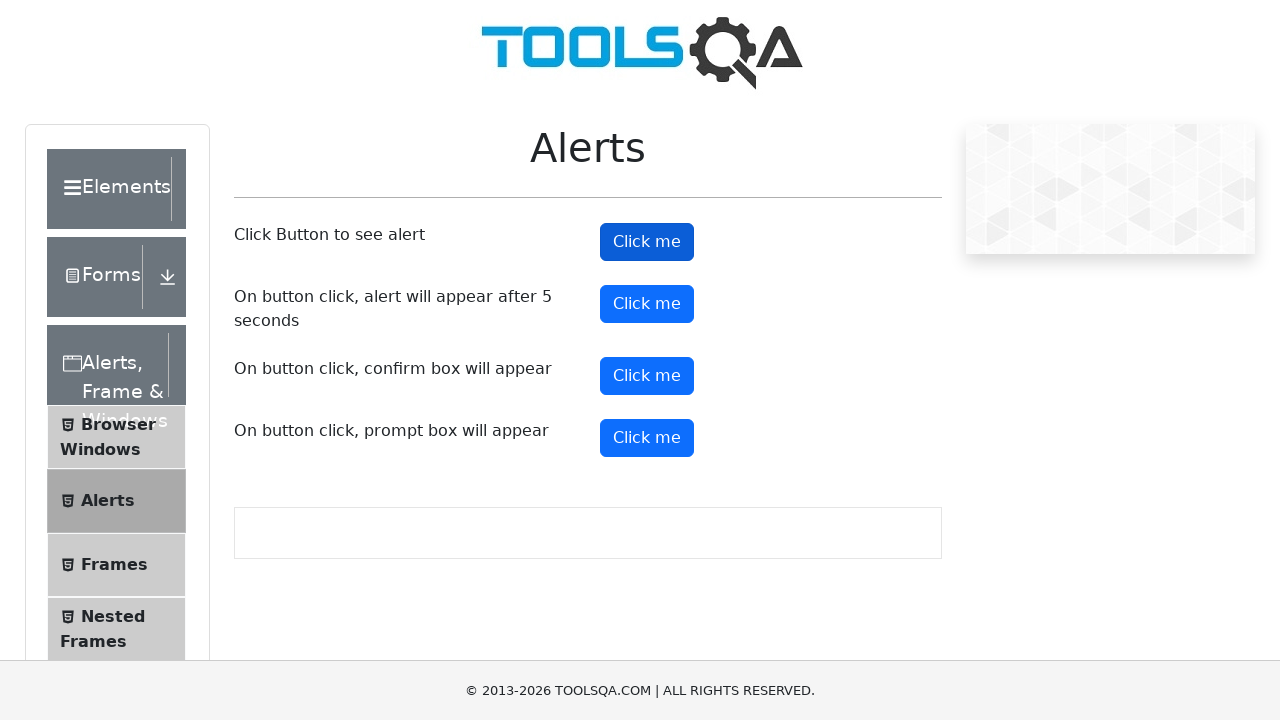

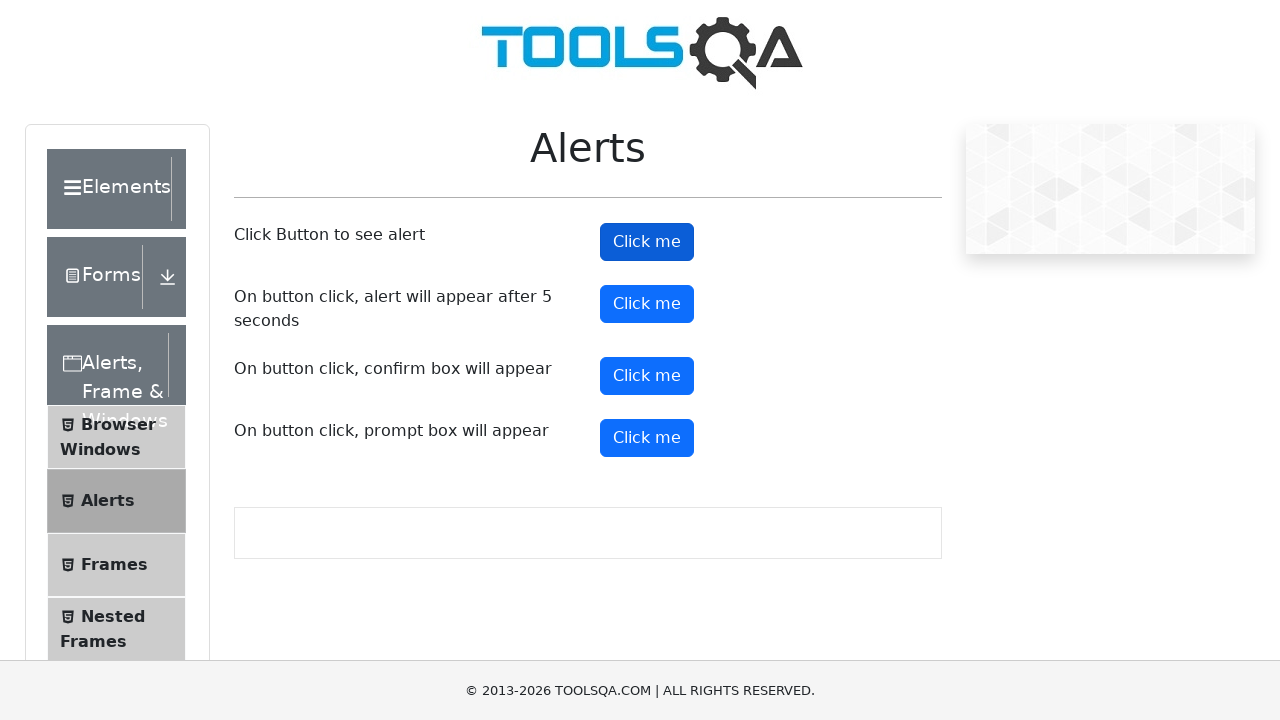